Tests the enable/disable functionality of an input field by clicking the enable button and verifying the field becomes enabled

Starting URL: https://the-internet.herokuapp.com/dynamic_controls

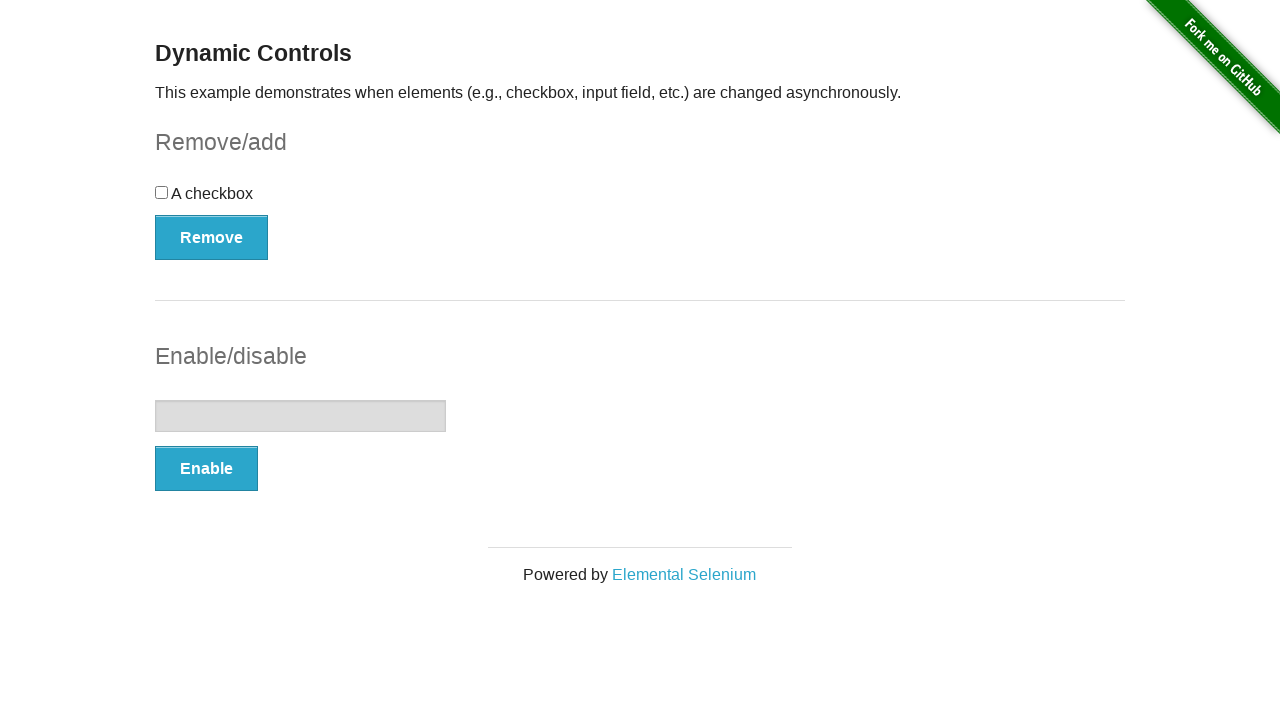

Located the input element on the page
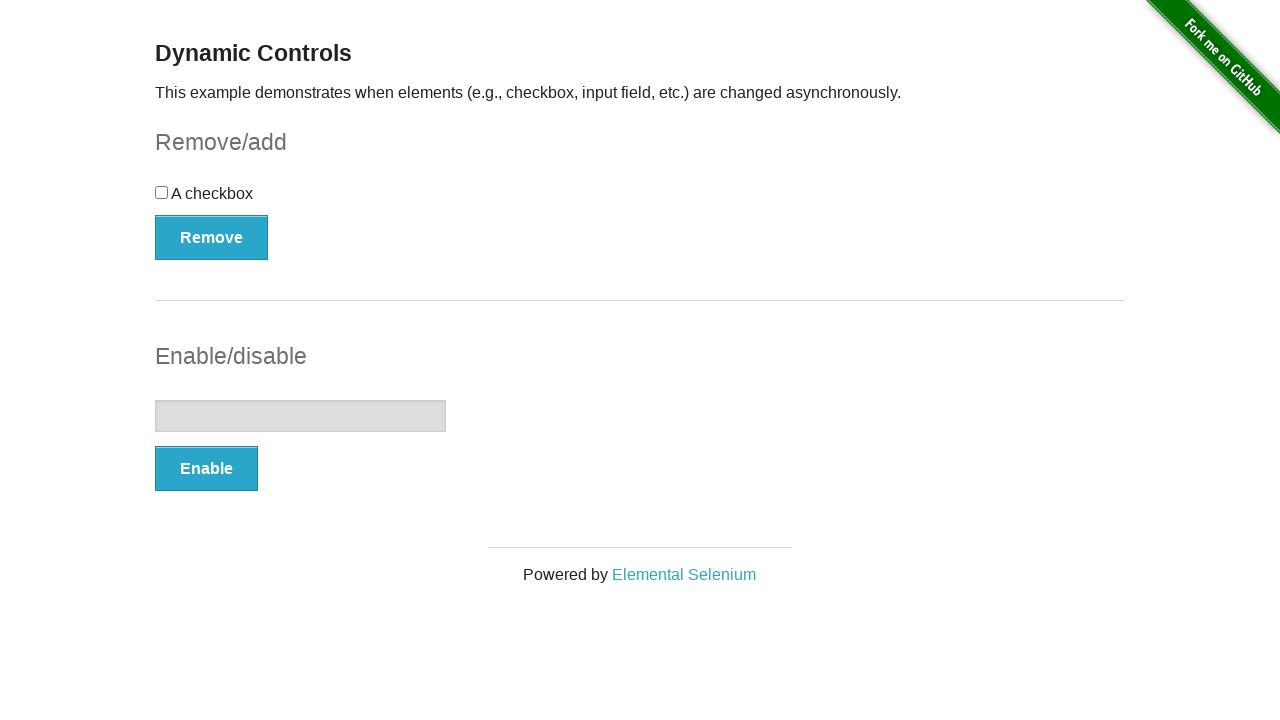

Verified that the input element is initially disabled
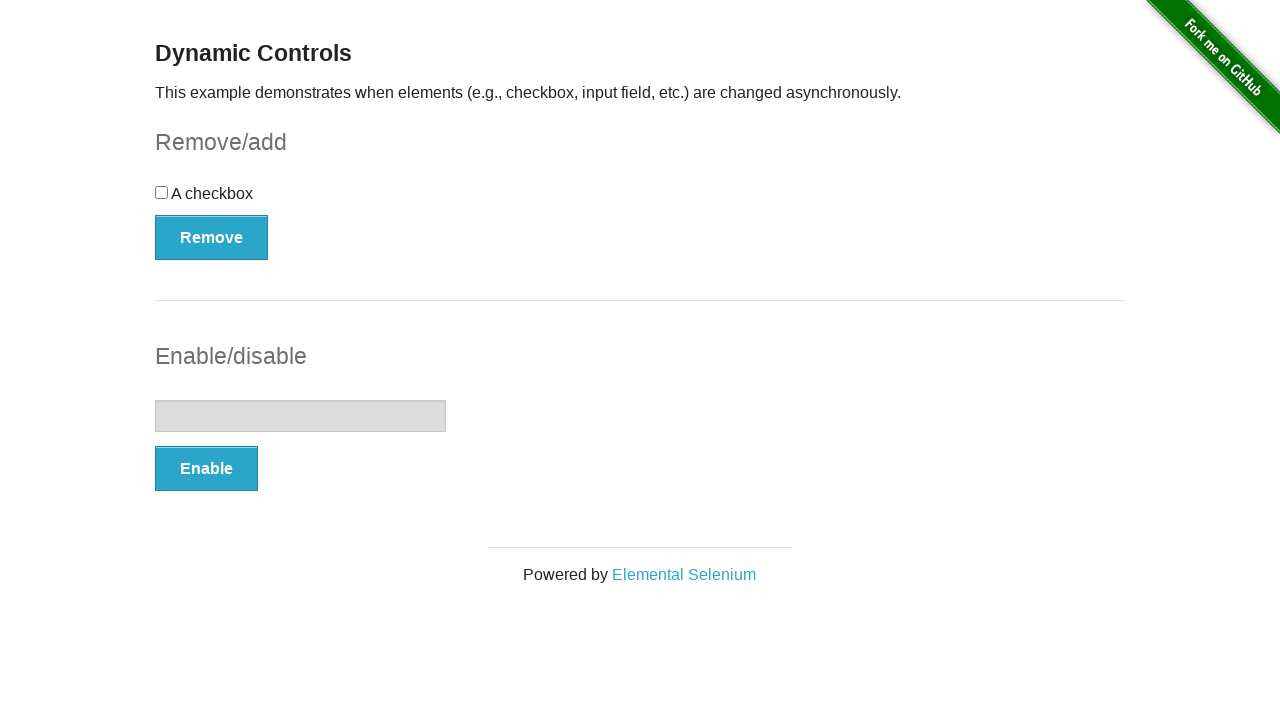

Located the enable button
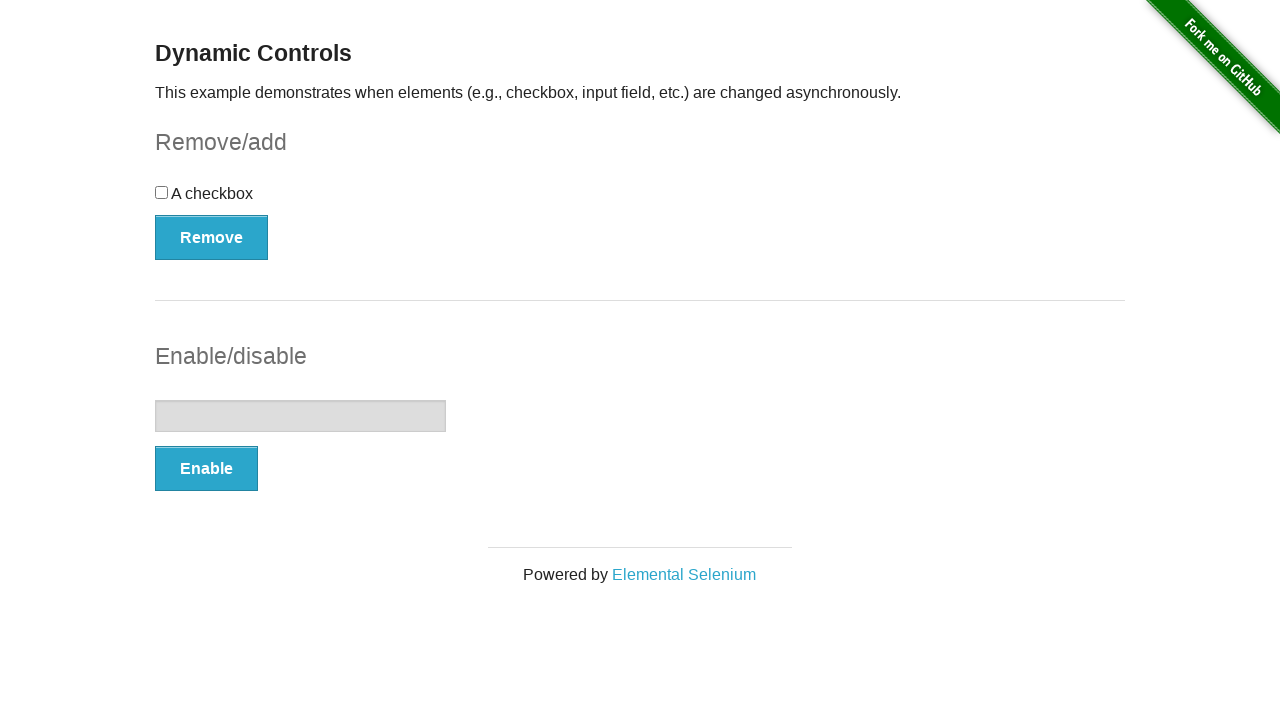

Clicked the enable button to activate the input field at (206, 469) on #input-example > button
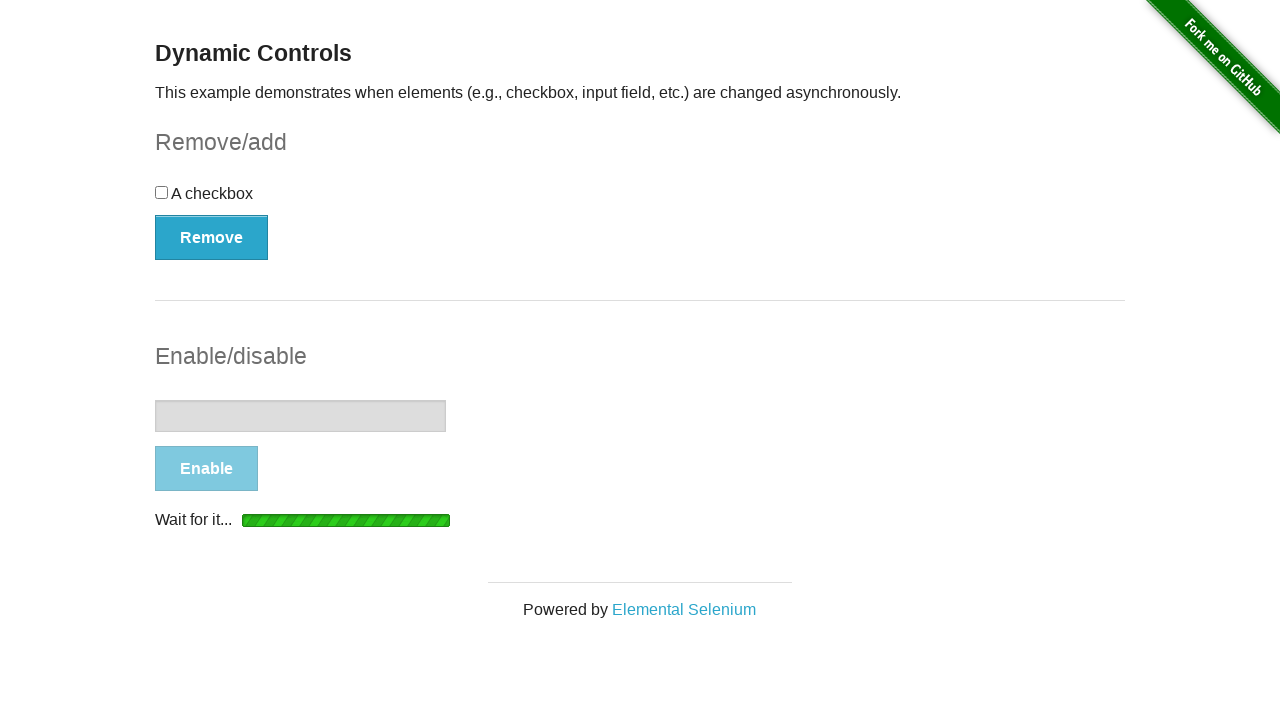

Waited 4 seconds for the enable process to complete
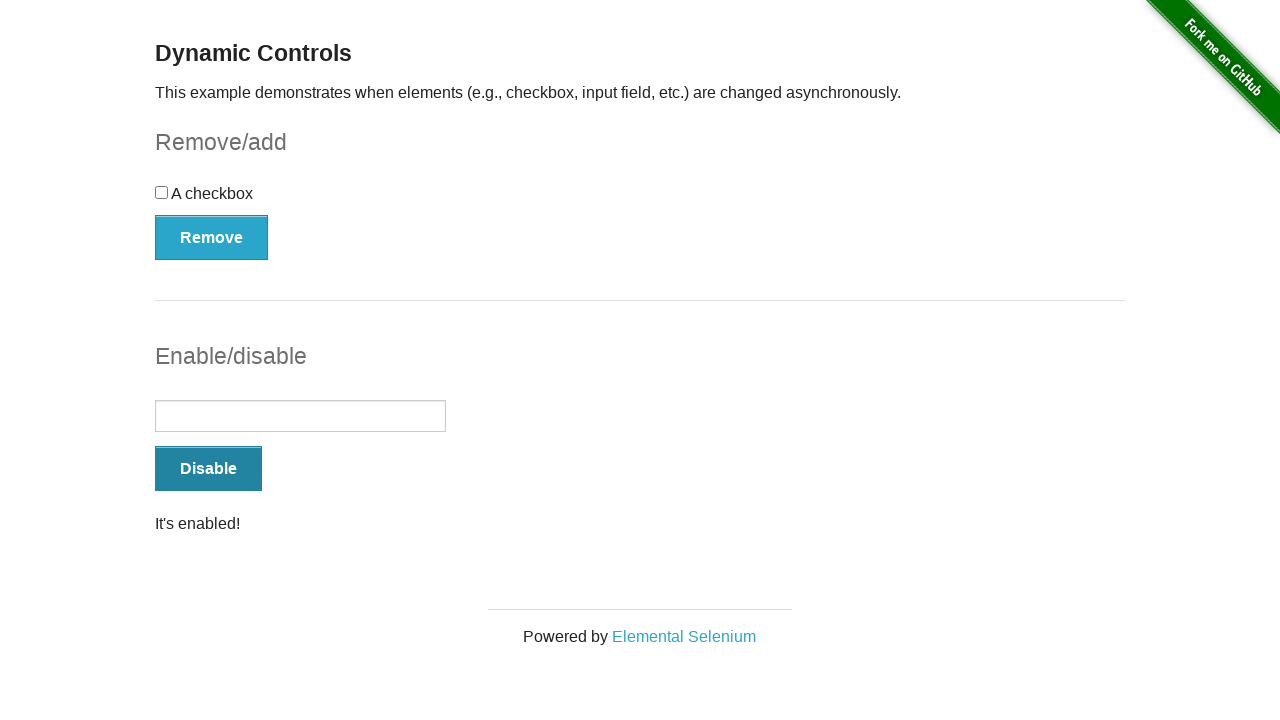

Verified that the input element is now enabled after clicking the enable button
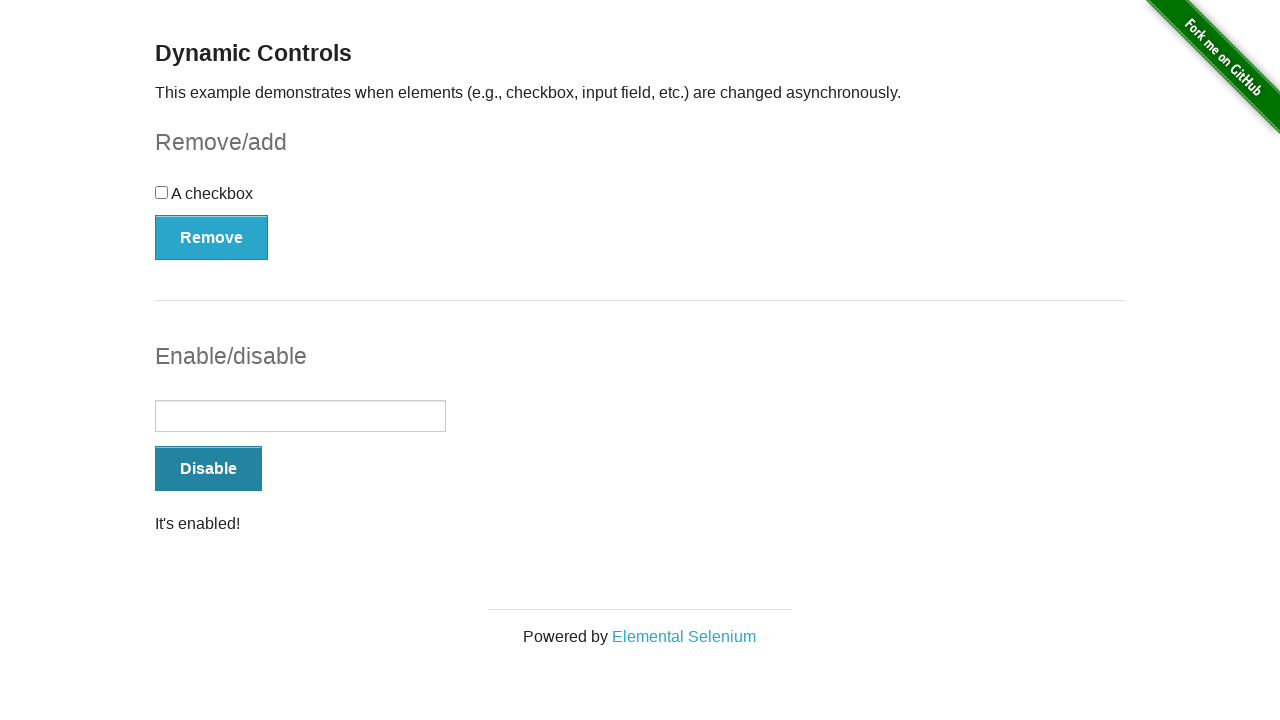

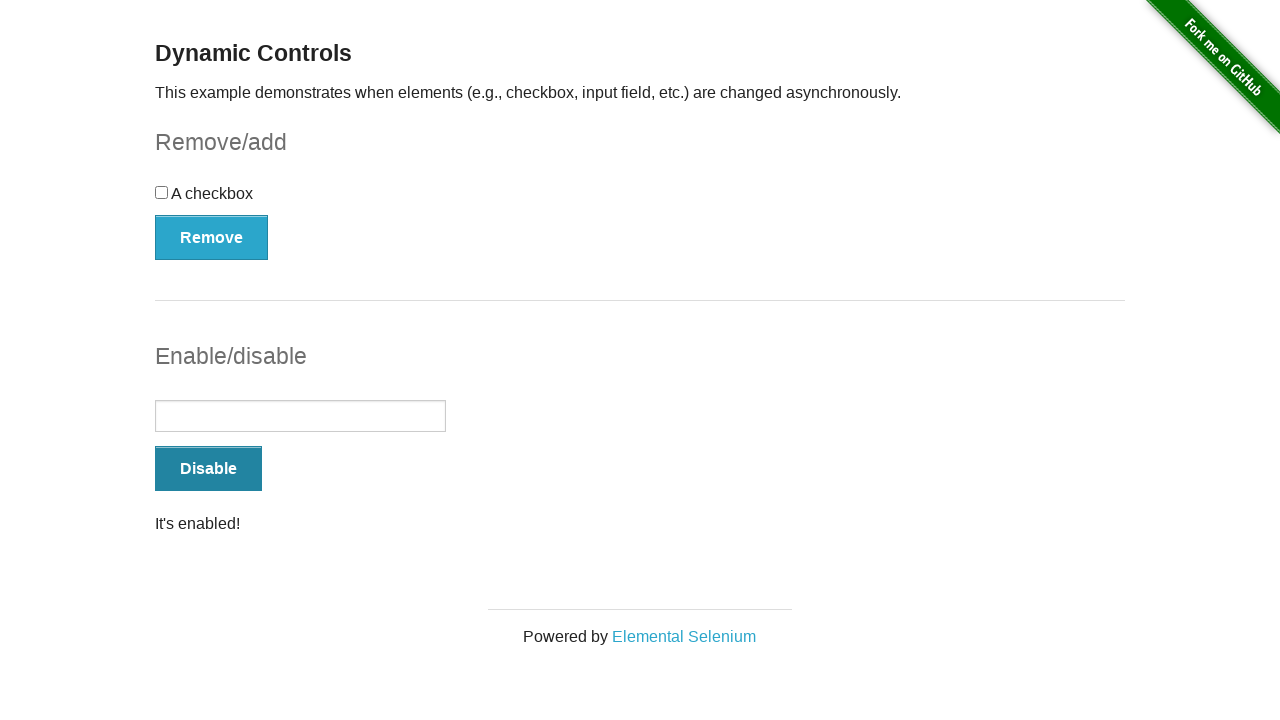